Tests a form by filling in first name, last name, job title fields, selecting a radio button, and submitting the form.

Starting URL: https://formy-project.herokuapp.com/form

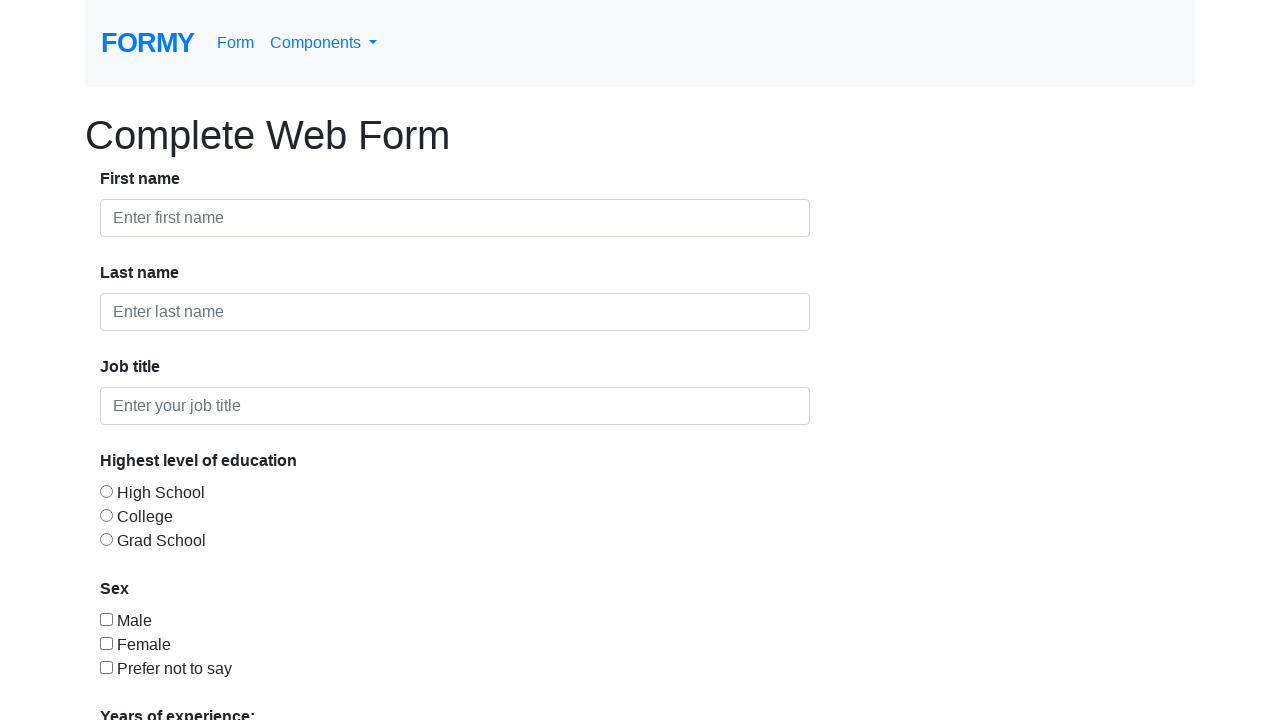

Filled first name field with 'kiro' on #first-name
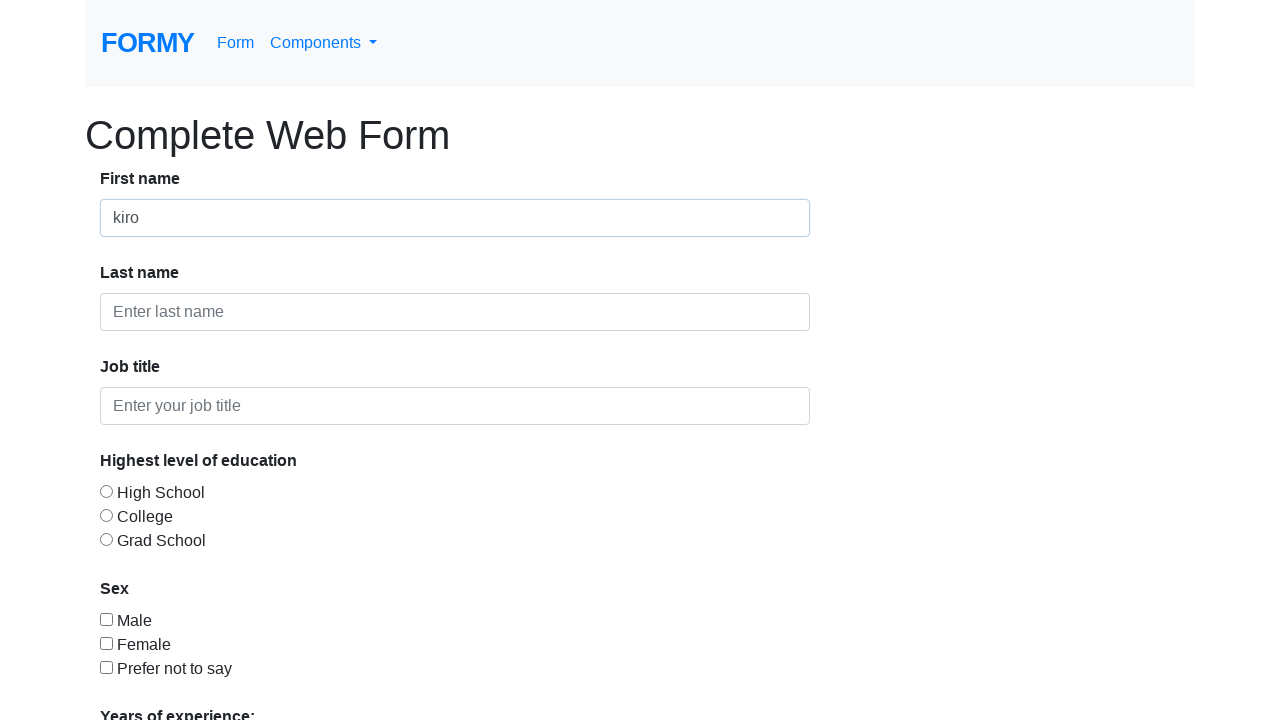

Filled last name field with 'george' on #last-name
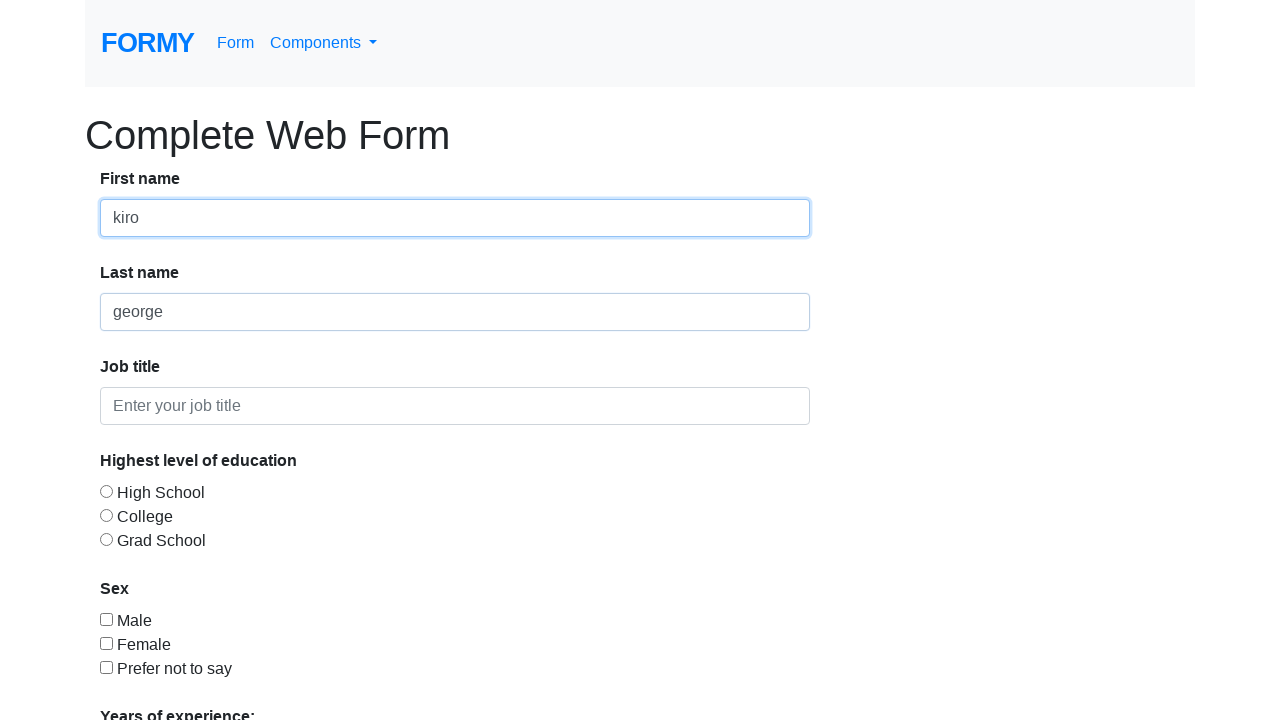

Filled job title field with 'Student' on #job-title
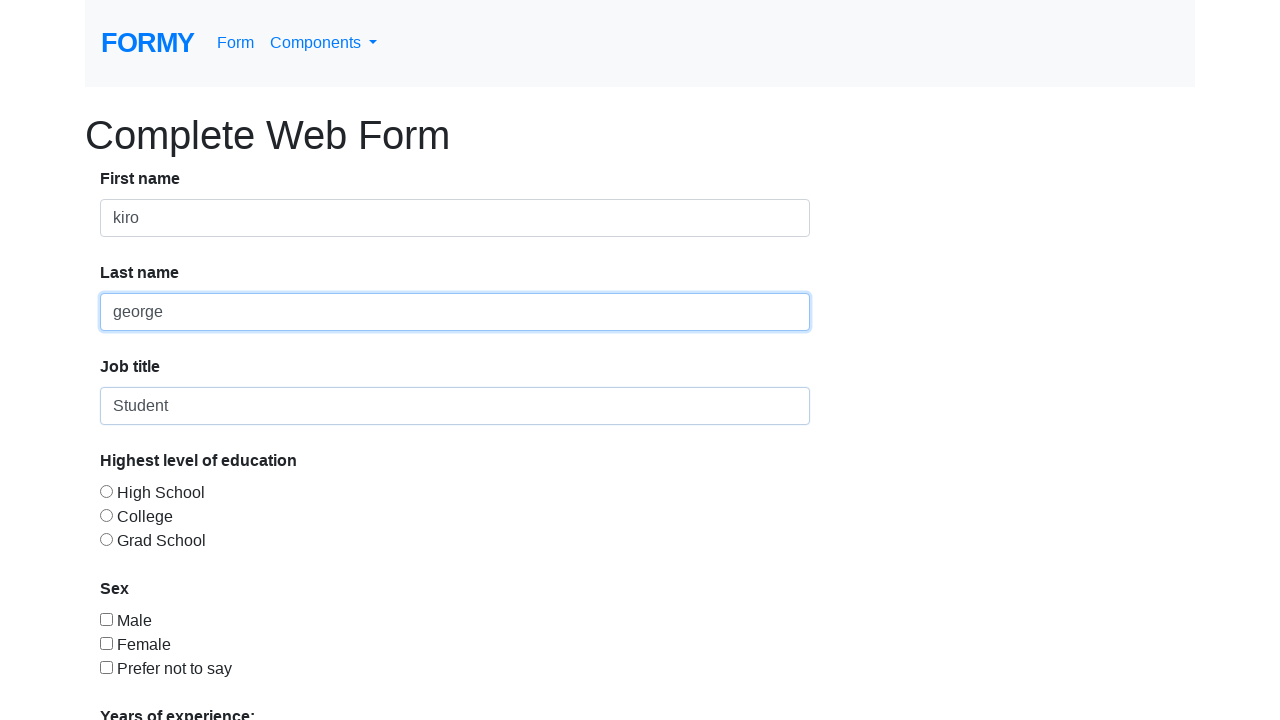

Selected the second radio button at (106, 515) on #radio-button-2
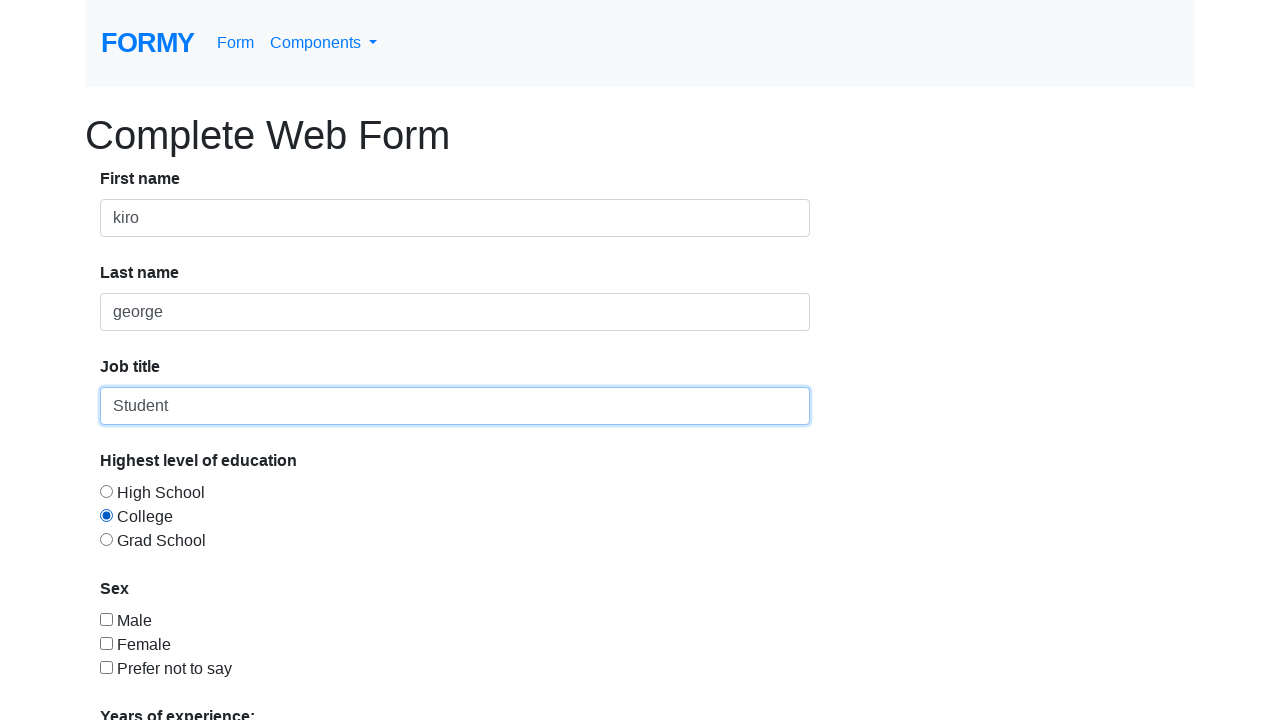

Clicked the submit button to submit the form at (148, 680) on .btn.btn-lg.btn-primary
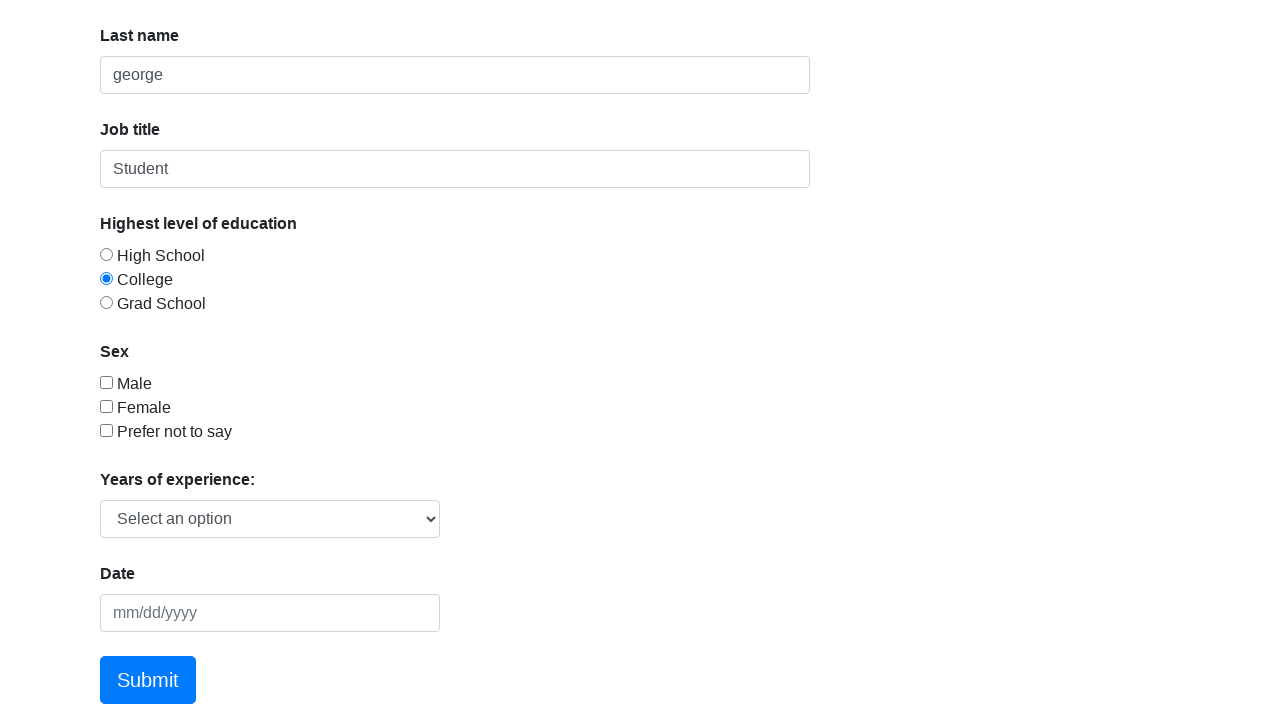

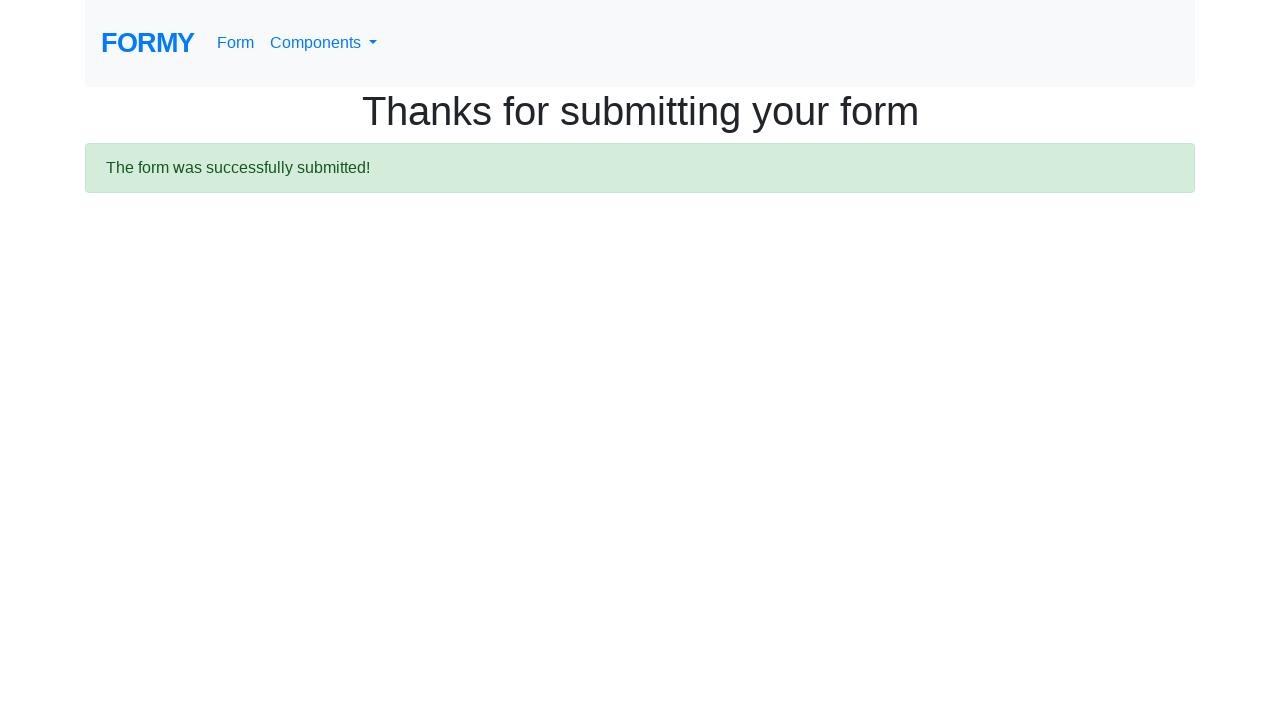